Tests radio button functionality by selecting male and female options and verifying their selection states

Starting URL: https://testautomationpractice.blogspot.com/

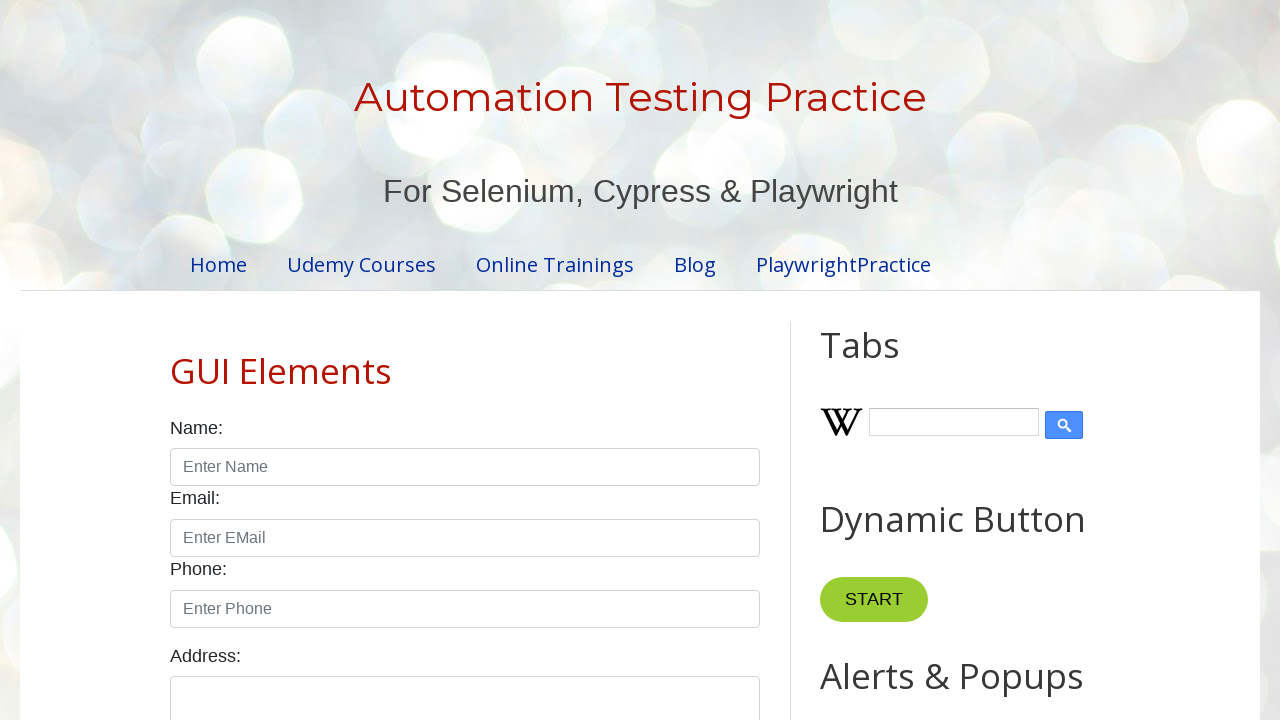

Clicked male radio button at (176, 360) on xpath=//input[@id='male']
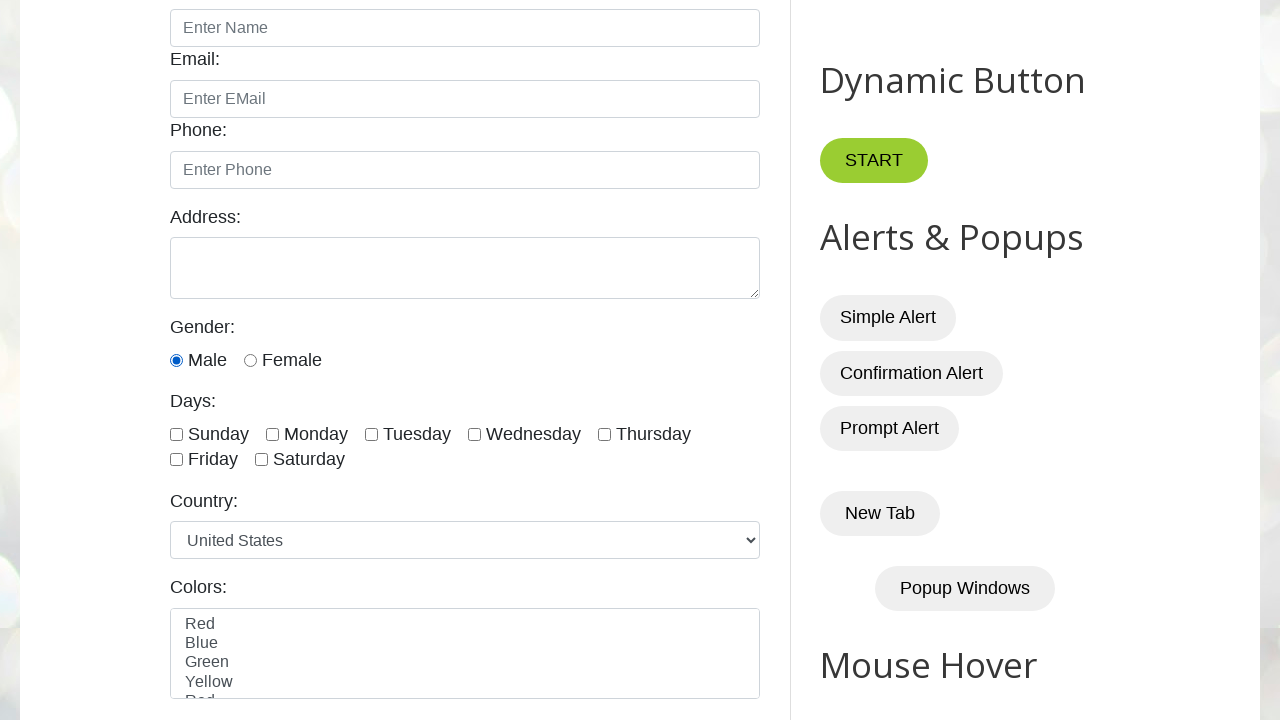

Verified male radio button is selected
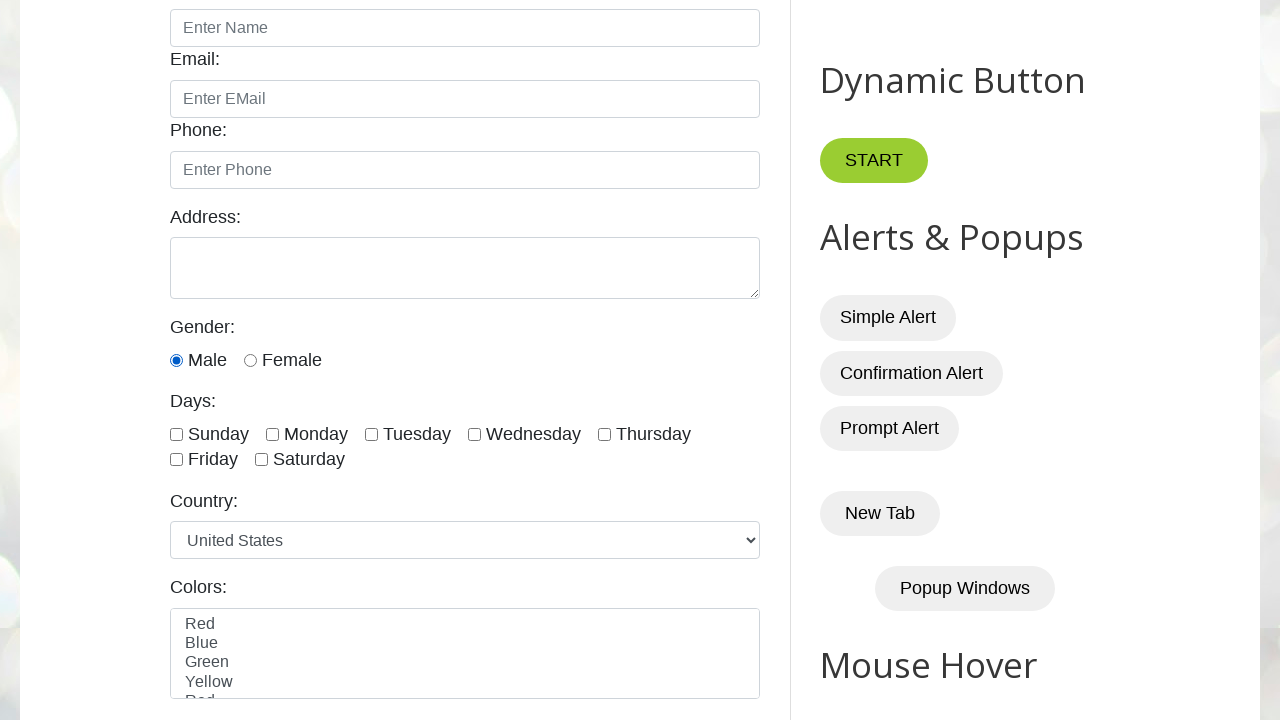

Clicked female radio button at (250, 360) on xpath=//input[@id='female']
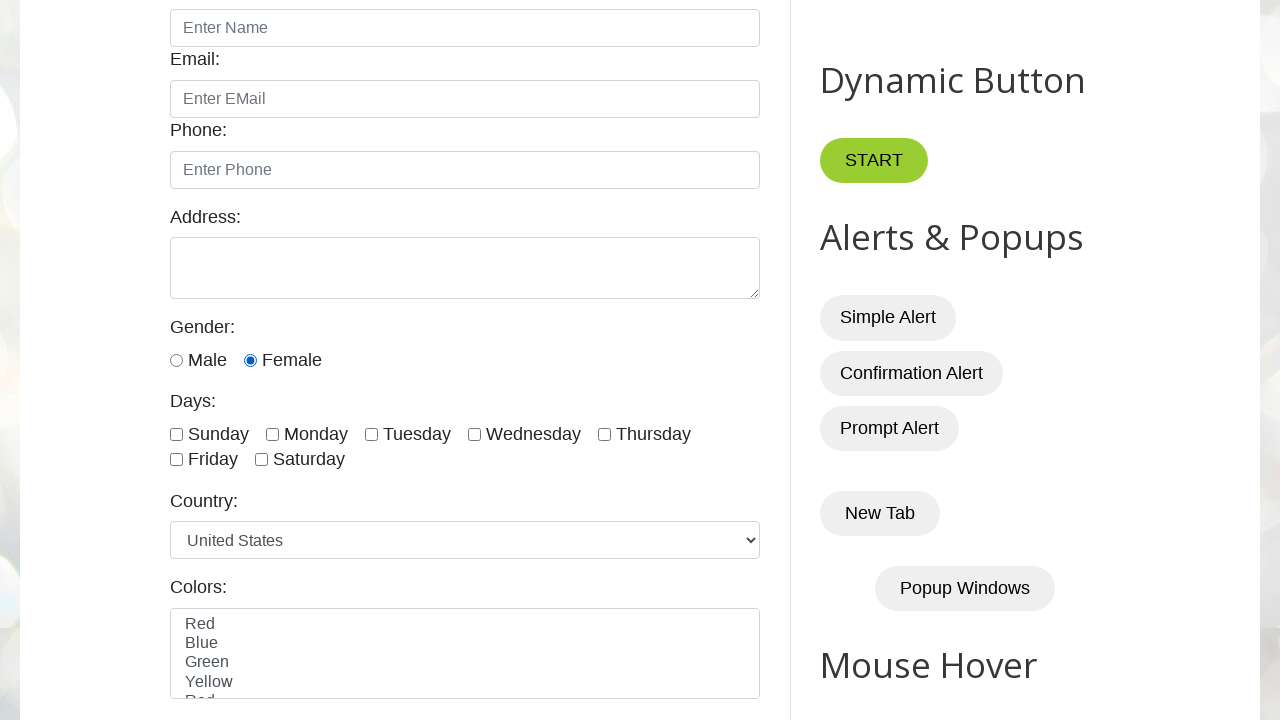

Verified female radio button is selected
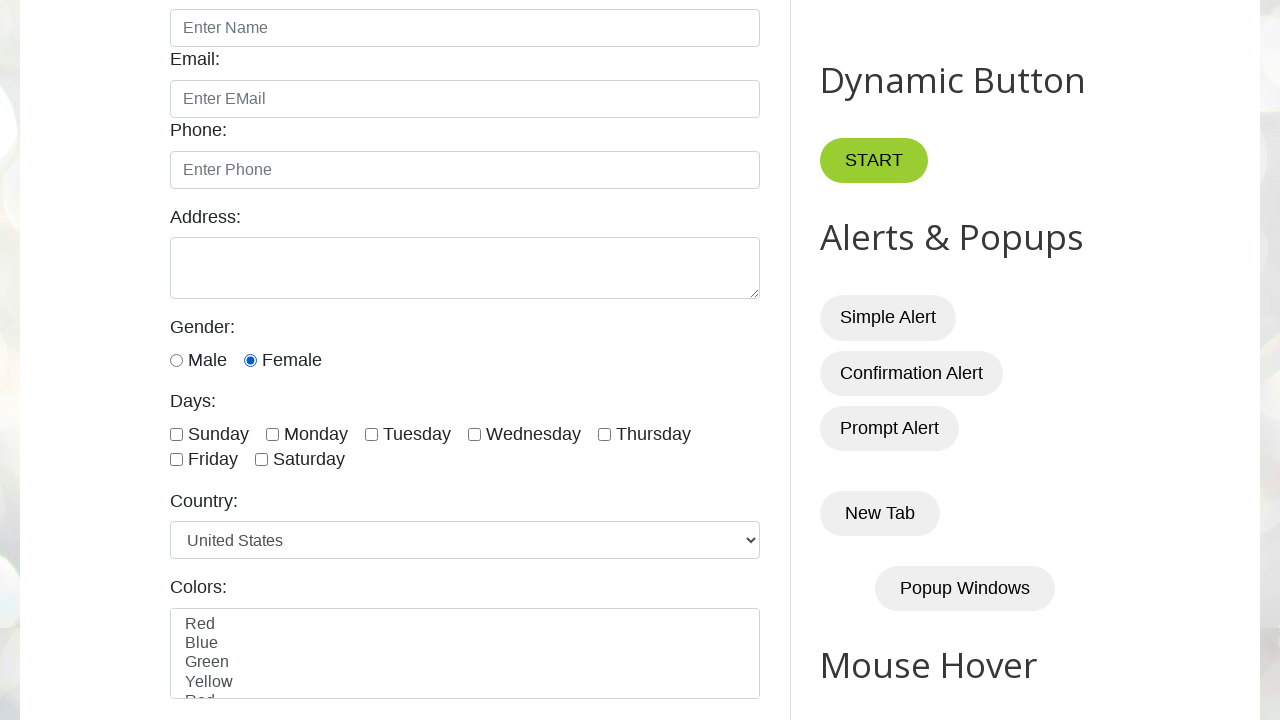

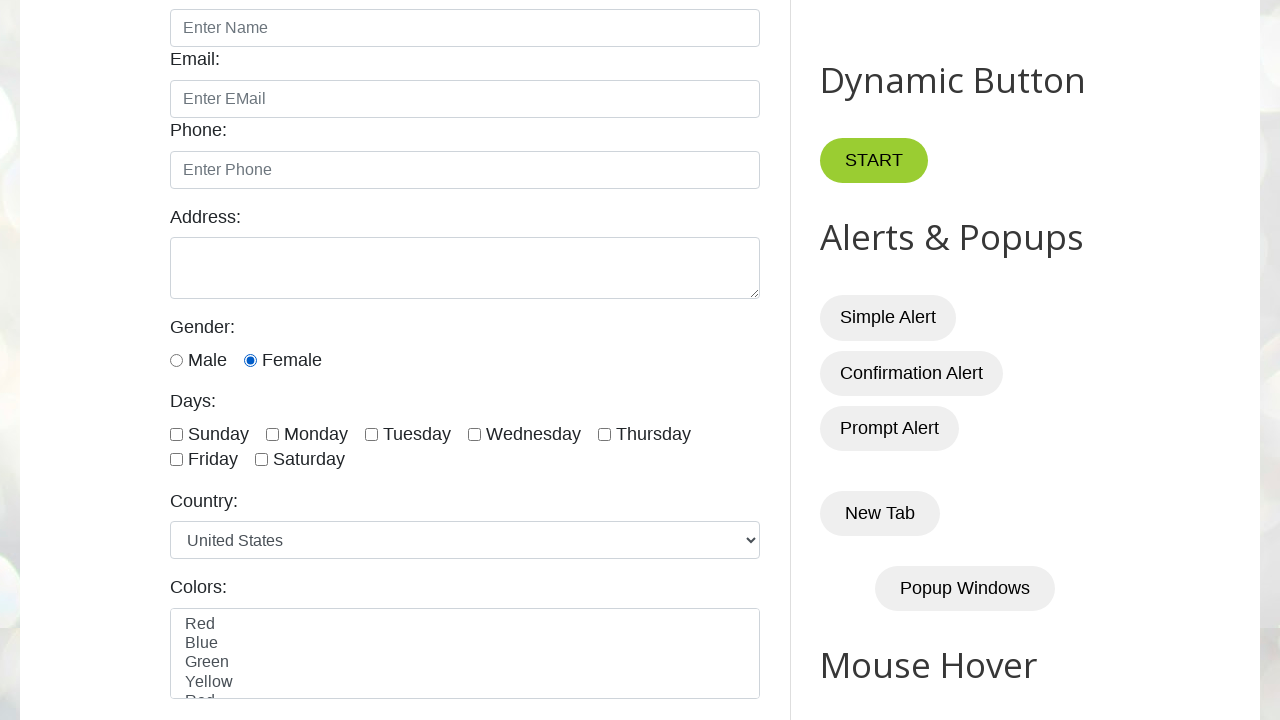